Tests right-click context menu functionality by right-clicking an element, hovering over a menu item, and clicking it to trigger an alert

Starting URL: http://swisnl.github.io/jQuery-contextMenu/demo.html

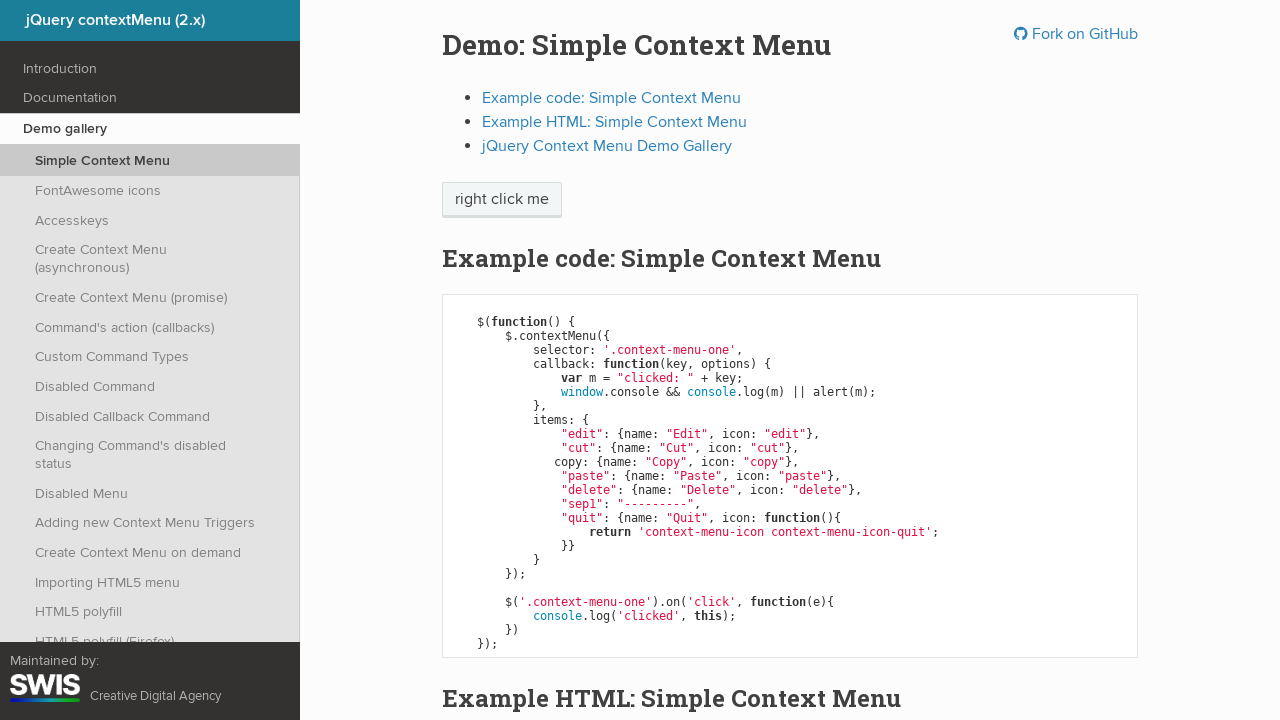

Right-clicked on context menu element at (502, 200) on span.context-menu-one
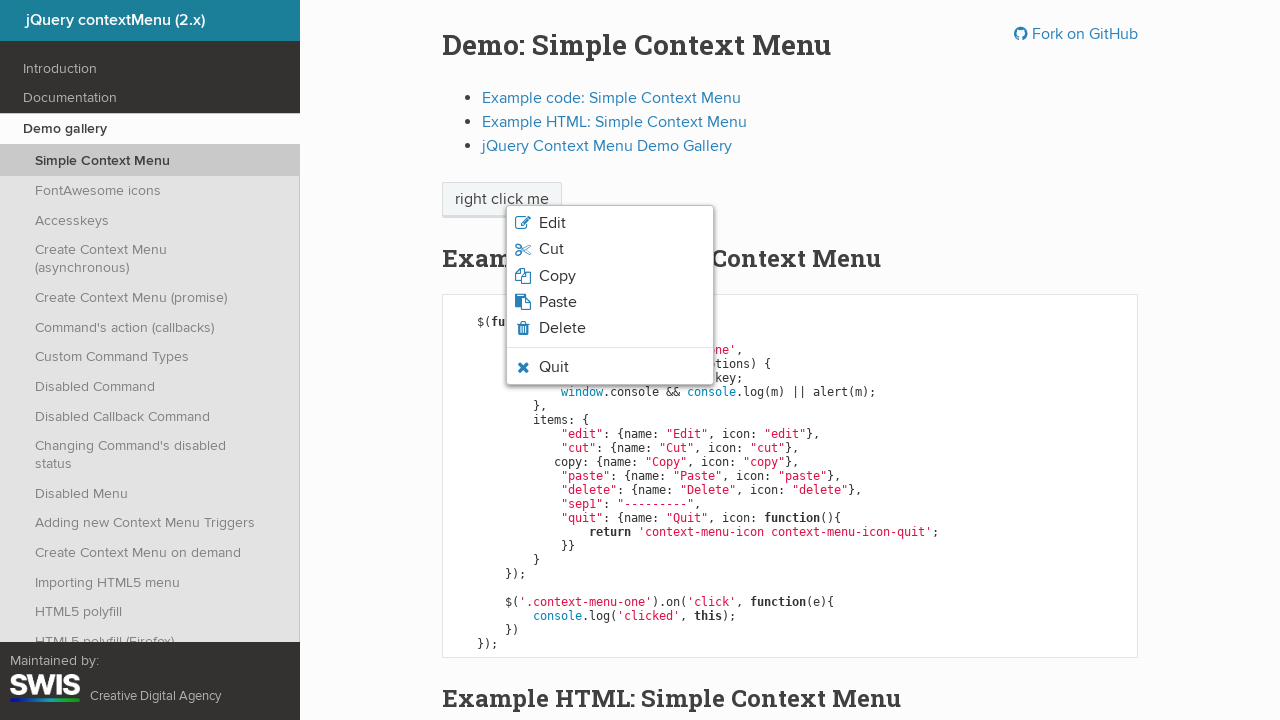

Hovered over the Quit menu option at (554, 367) on xpath=//span[text()='Quit']
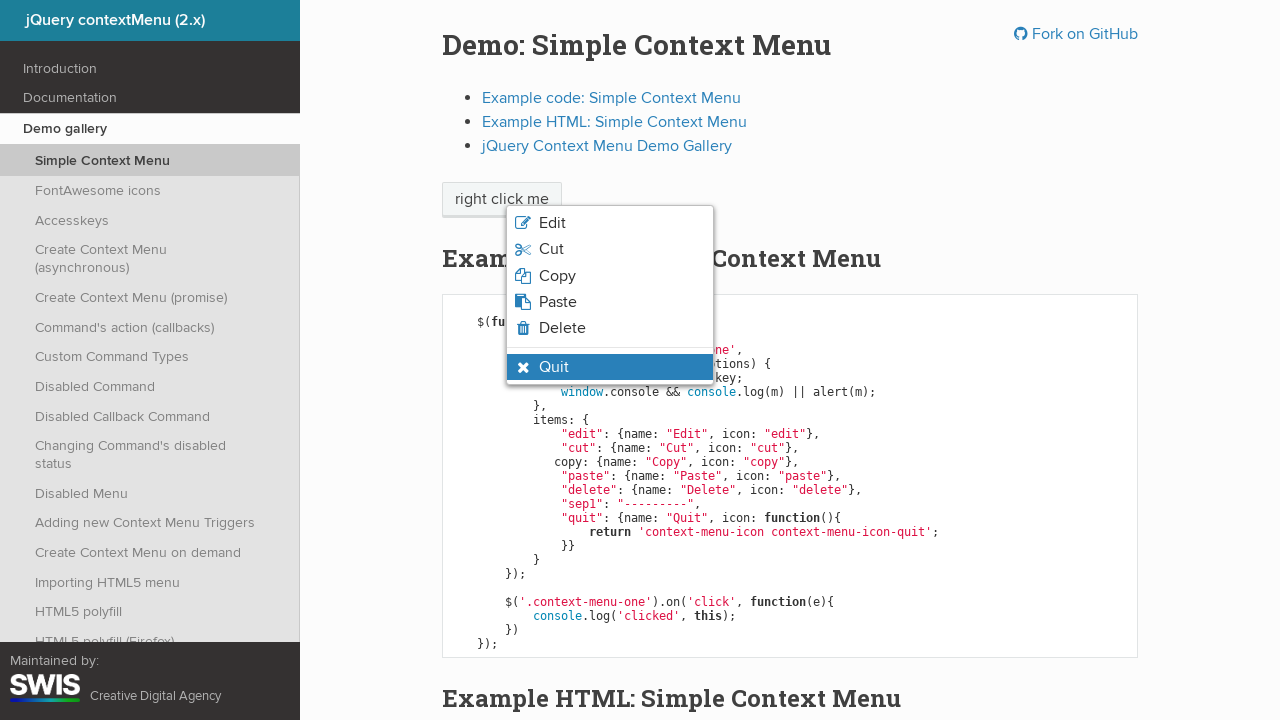

Clicked on the Quit menu option at (610, 367) on li.context-menu-icon-quit.context-menu-visible.context-menu-hover
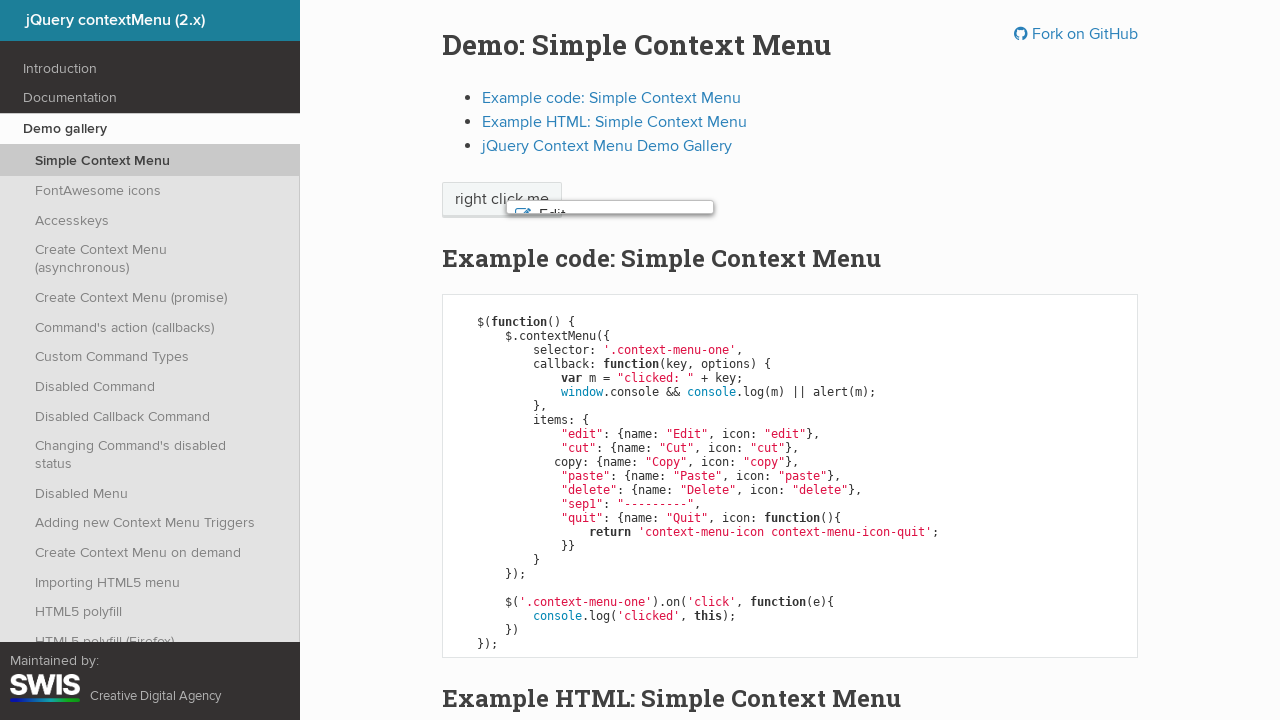

Alert dialog accepted
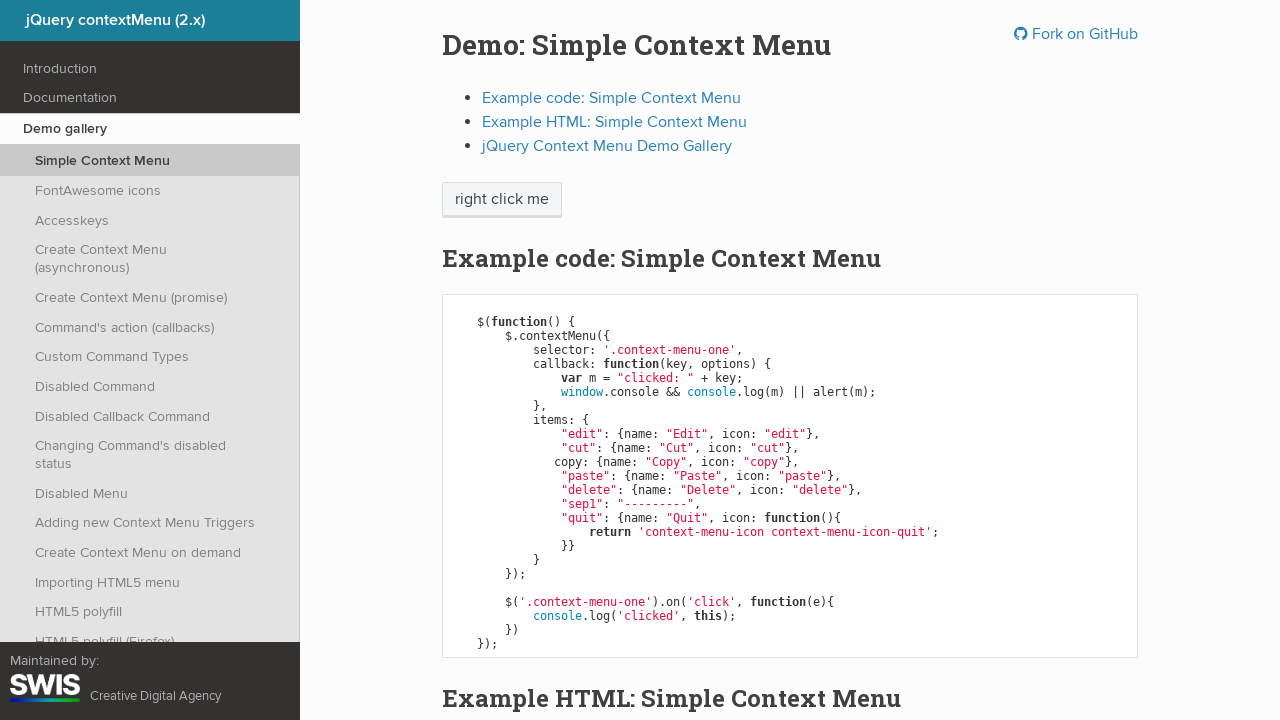

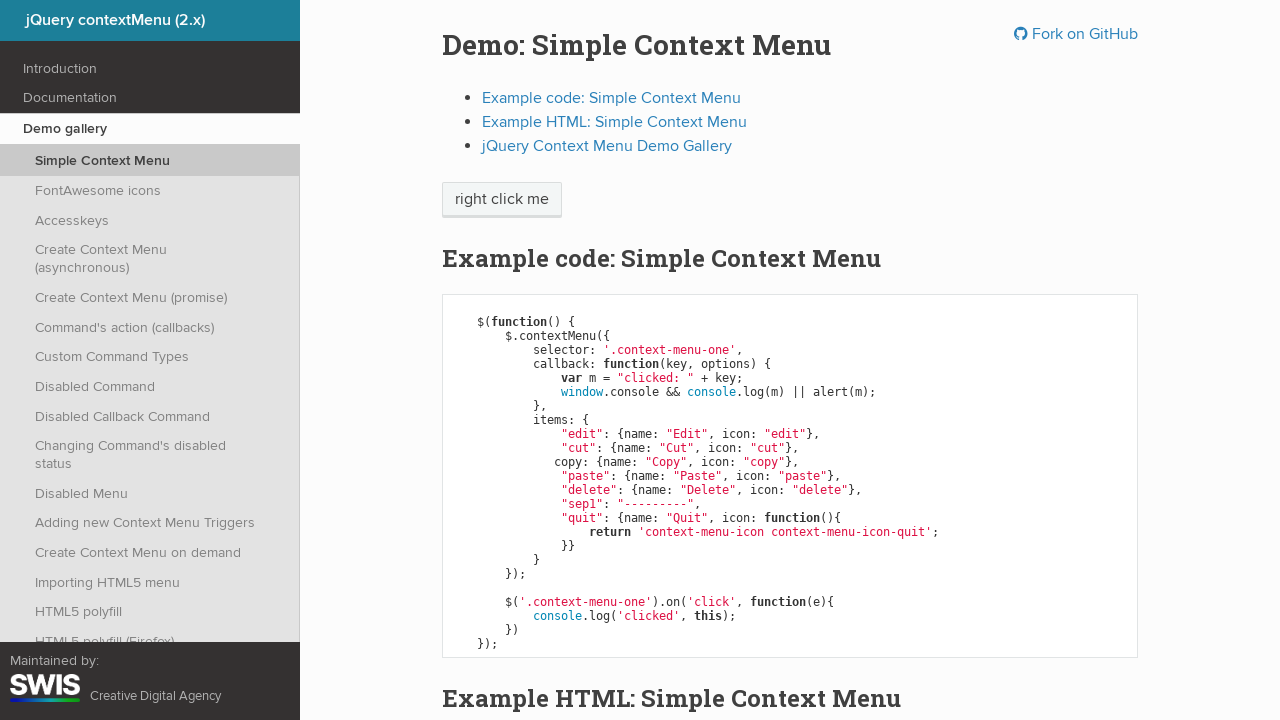